Tests XPath locator by filling the username field

Starting URL: https://www.saucedemo.com/

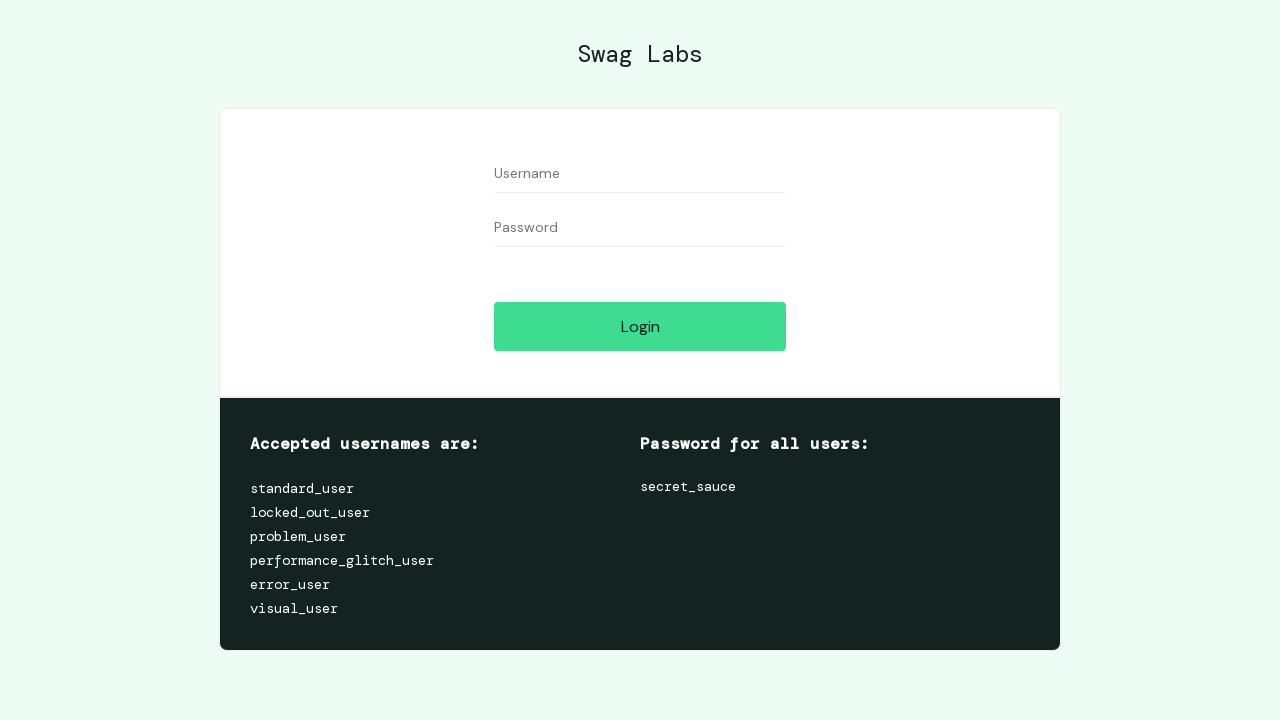

Filled username field using XPath with 'Found by Xpath' on //input[@id='user-name']
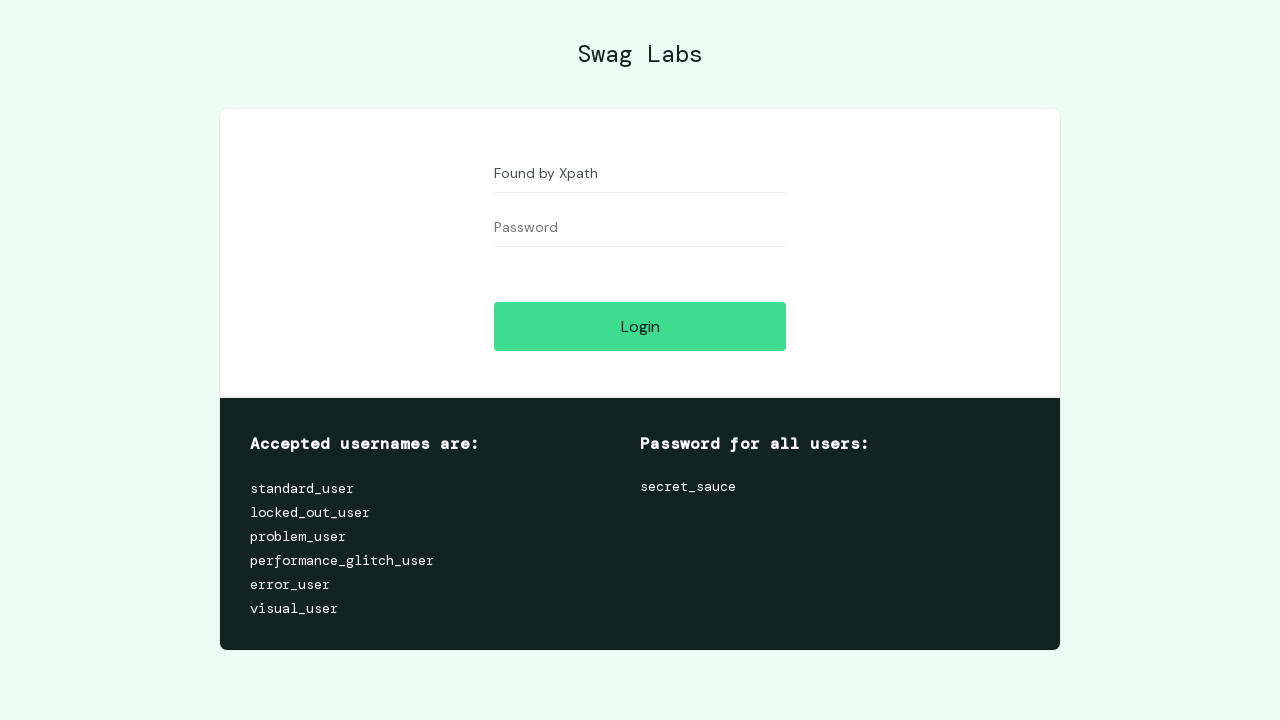

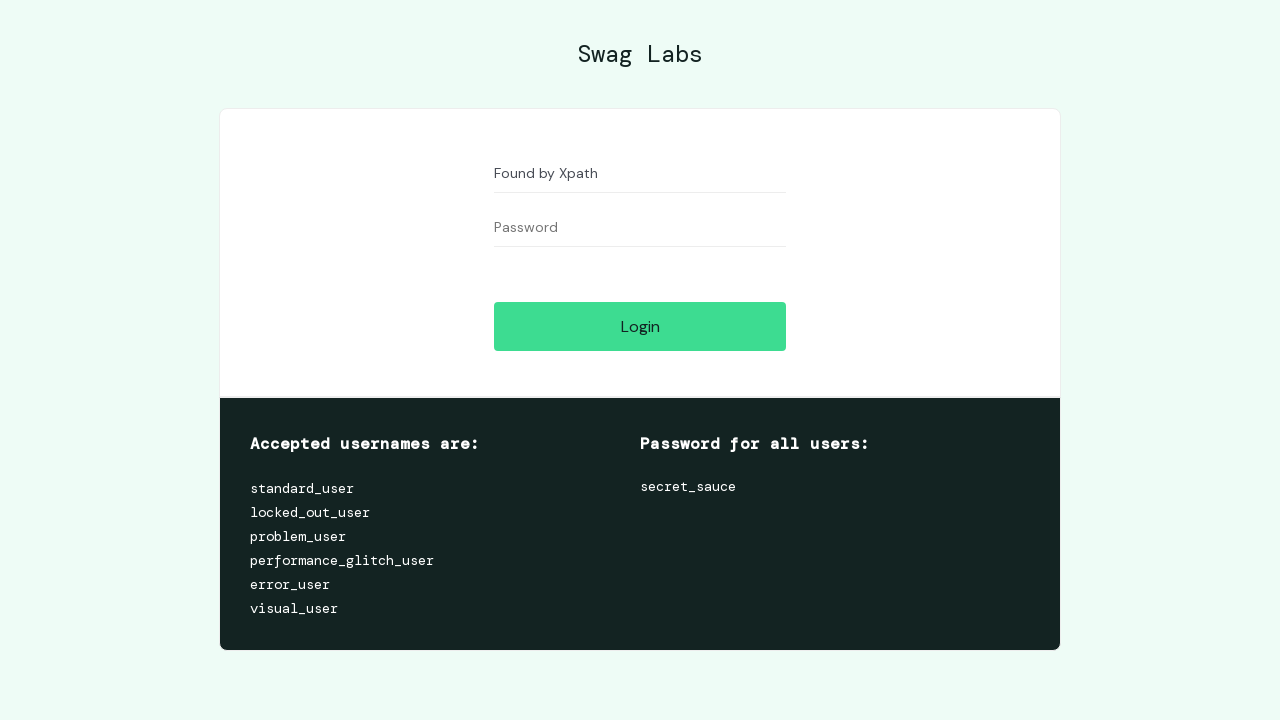